Tests filtering to display completed items only by clicking the Completed link

Starting URL: https://demo.playwright.dev/todomvc

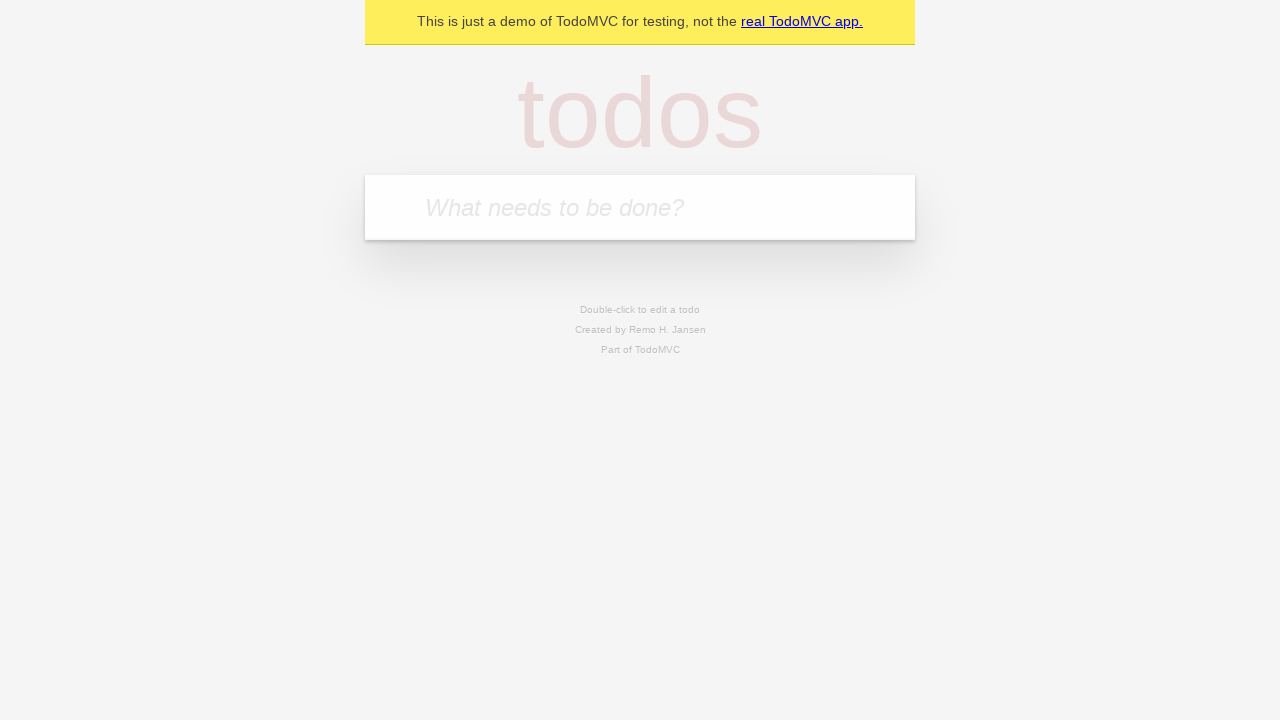

Filled todo input with 'buy some cheese' on internal:attr=[placeholder="What needs to be done?"i]
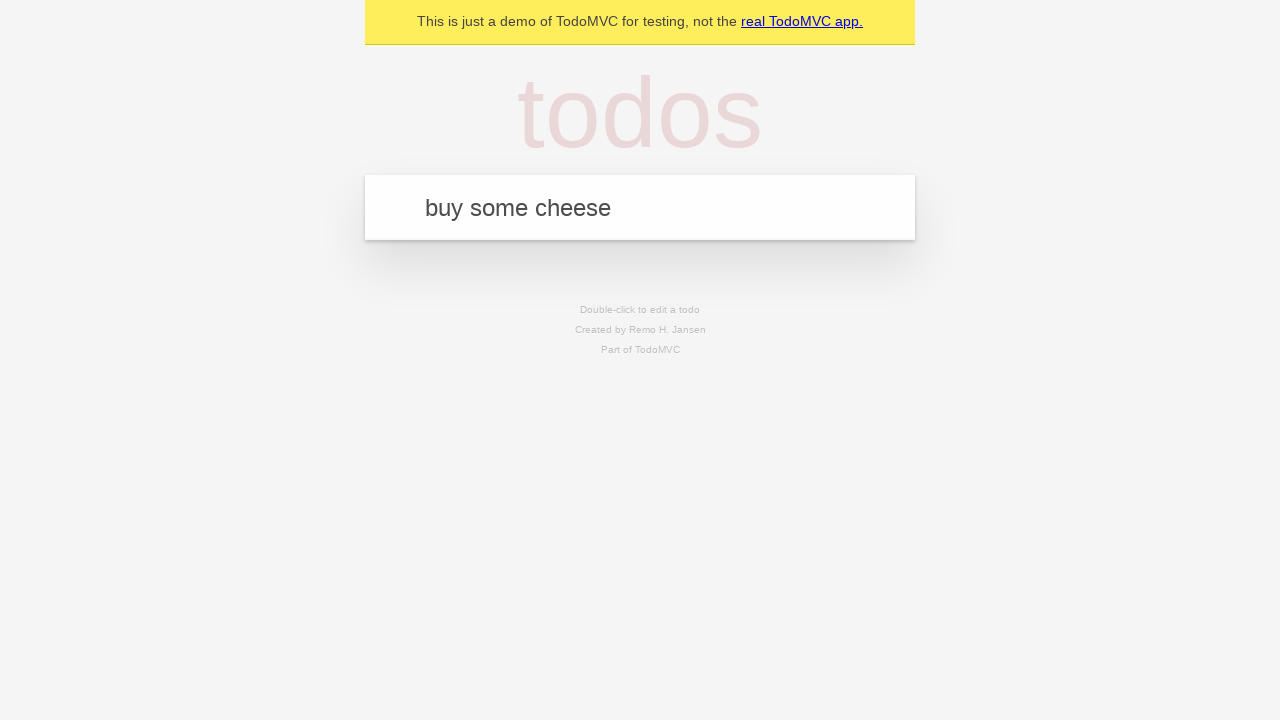

Pressed Enter to add first todo item on internal:attr=[placeholder="What needs to be done?"i]
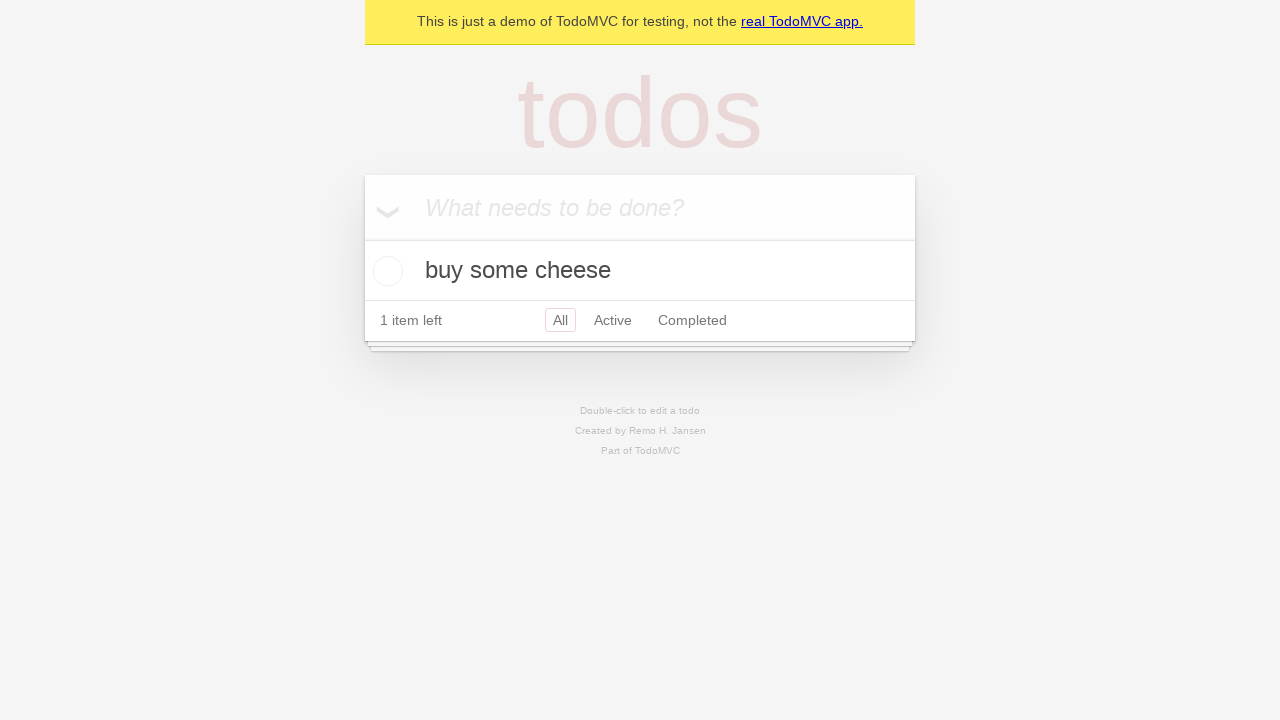

Filled todo input with 'feed the cat' on internal:attr=[placeholder="What needs to be done?"i]
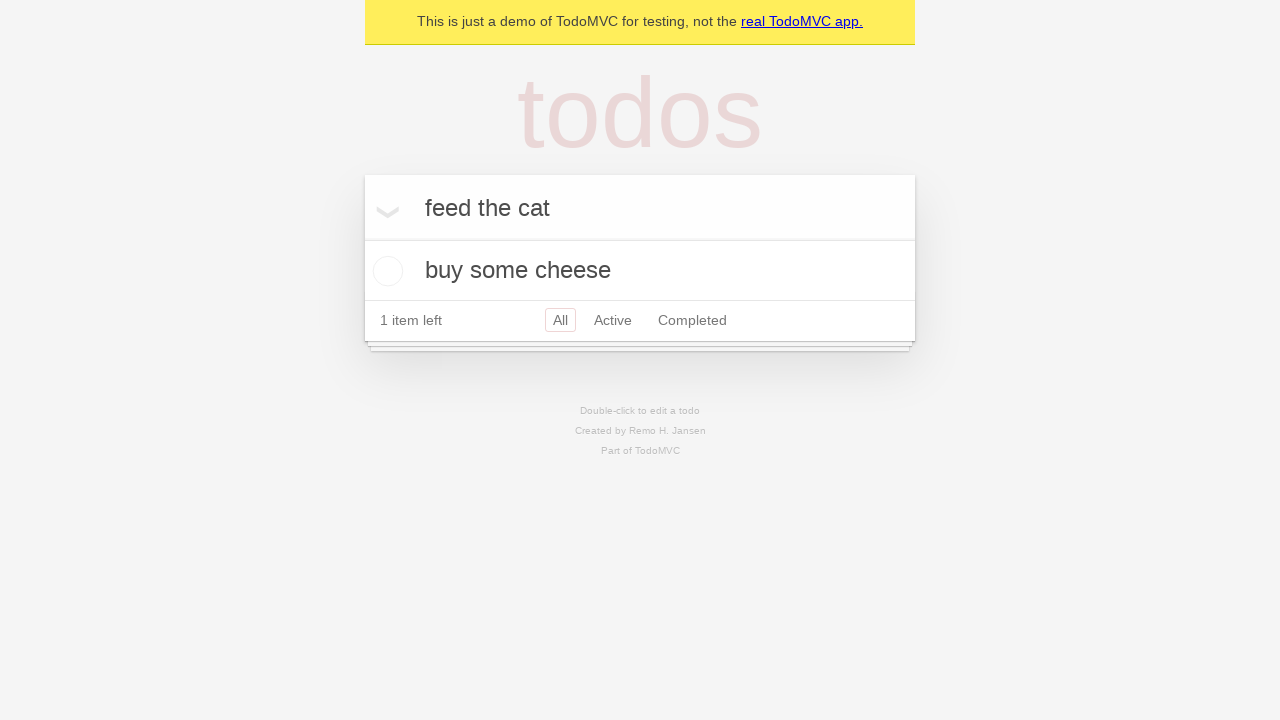

Pressed Enter to add second todo item on internal:attr=[placeholder="What needs to be done?"i]
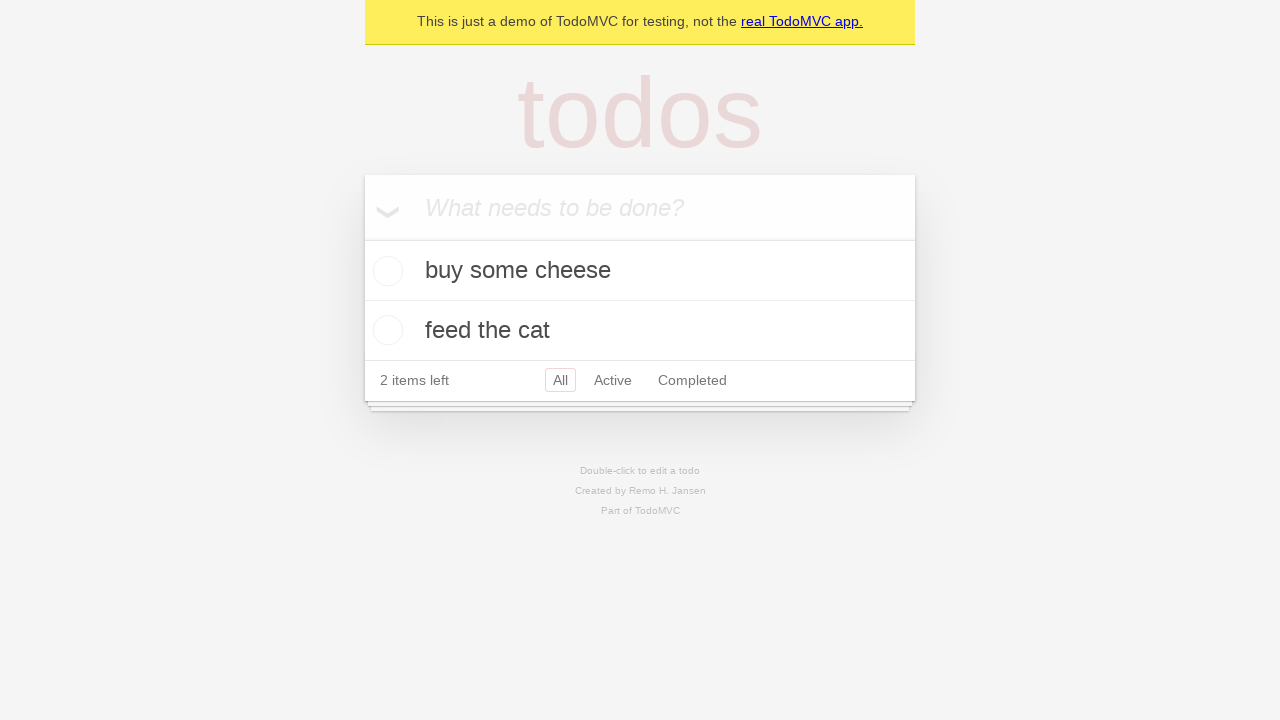

Filled todo input with 'book a doctors appointment' on internal:attr=[placeholder="What needs to be done?"i]
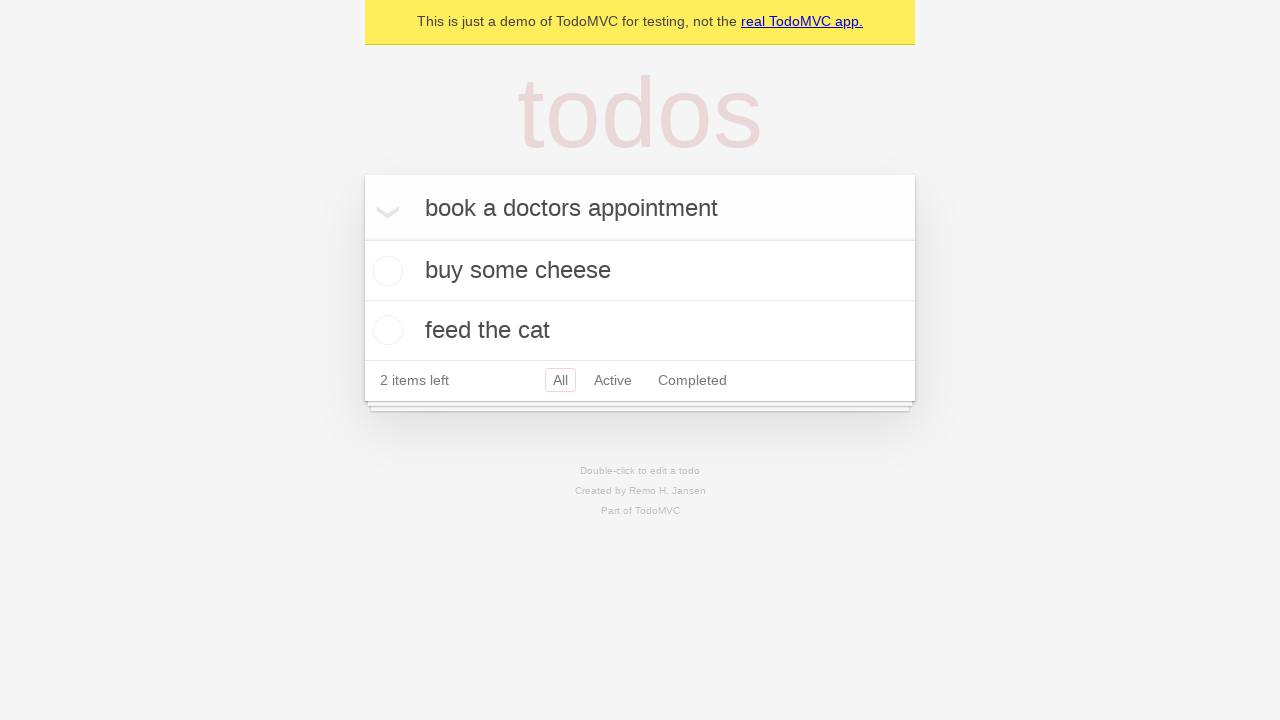

Pressed Enter to add third todo item on internal:attr=[placeholder="What needs to be done?"i]
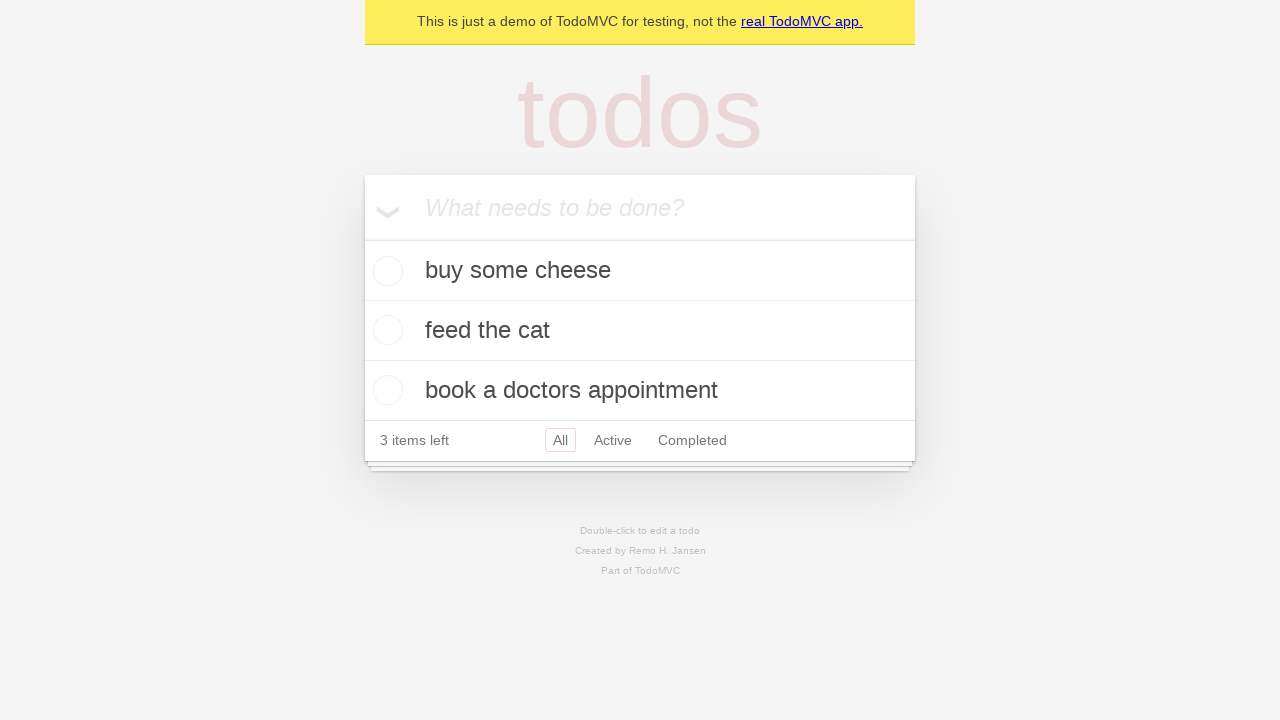

Checked the checkbox for second todo item 'feed the cat' at (385, 330) on internal:testid=[data-testid="todo-item"s] >> nth=1 >> internal:role=checkbox
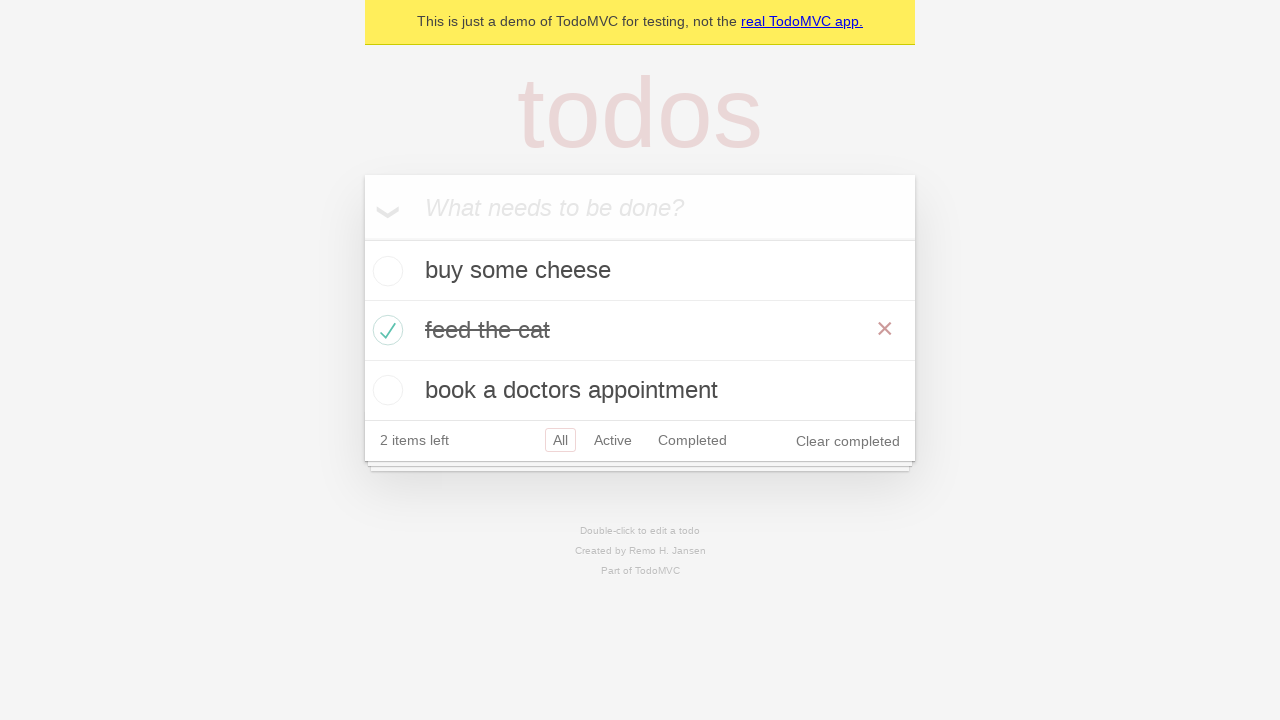

Clicked Completed filter link to display only completed items at (692, 440) on internal:role=link[name="Completed"i]
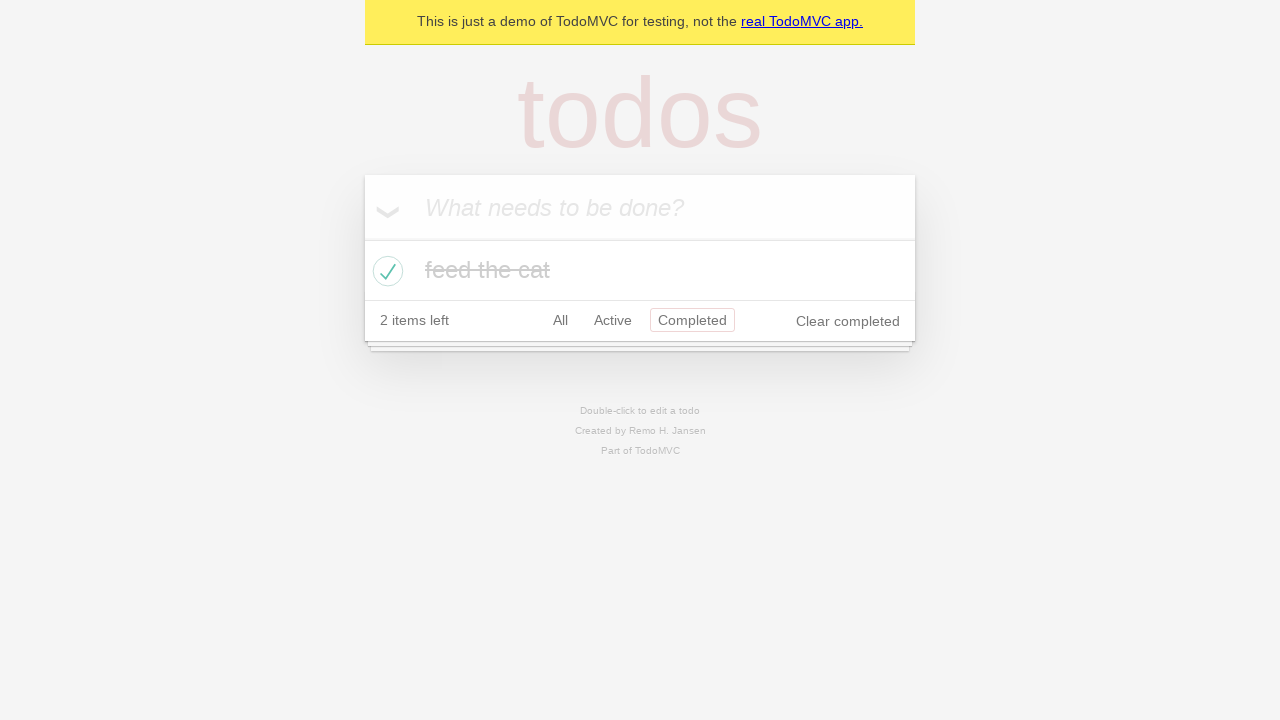

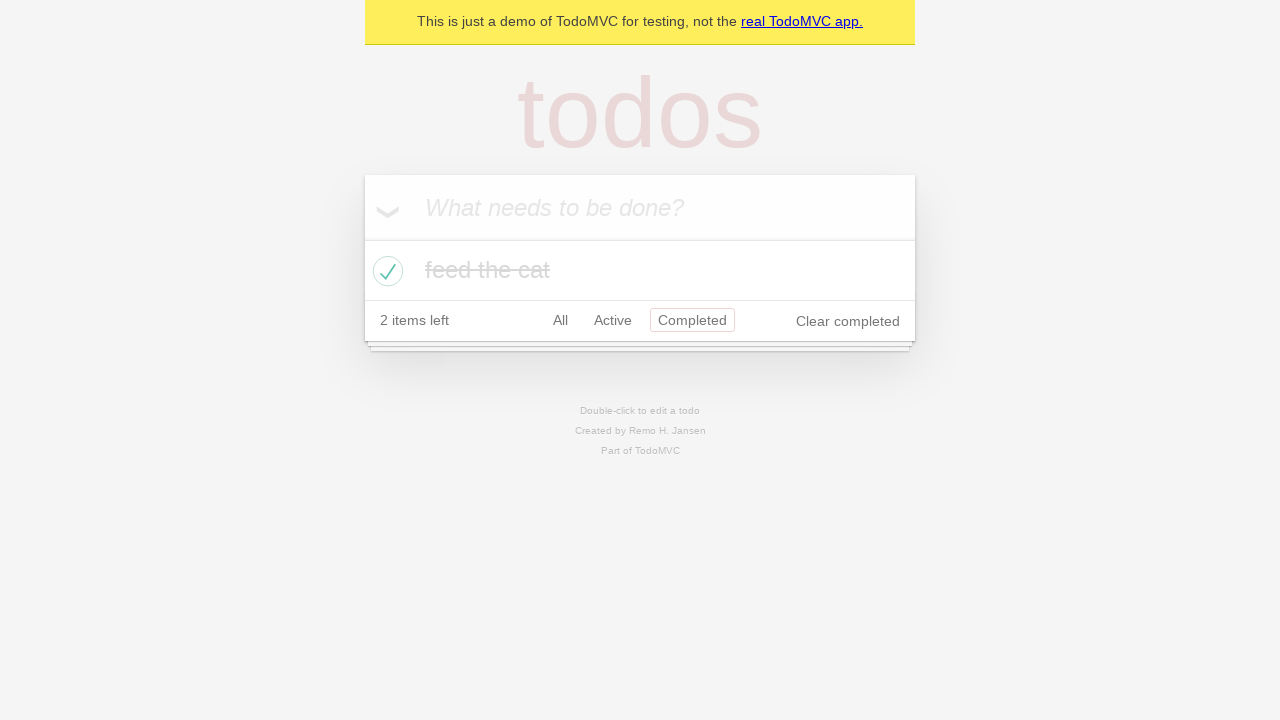